Tests checkbox functionality by checking an unchecked checkbox and unchecking a checked checkbox, verifying the state changes

Starting URL: http://the-internet.herokuapp.com/checkboxes

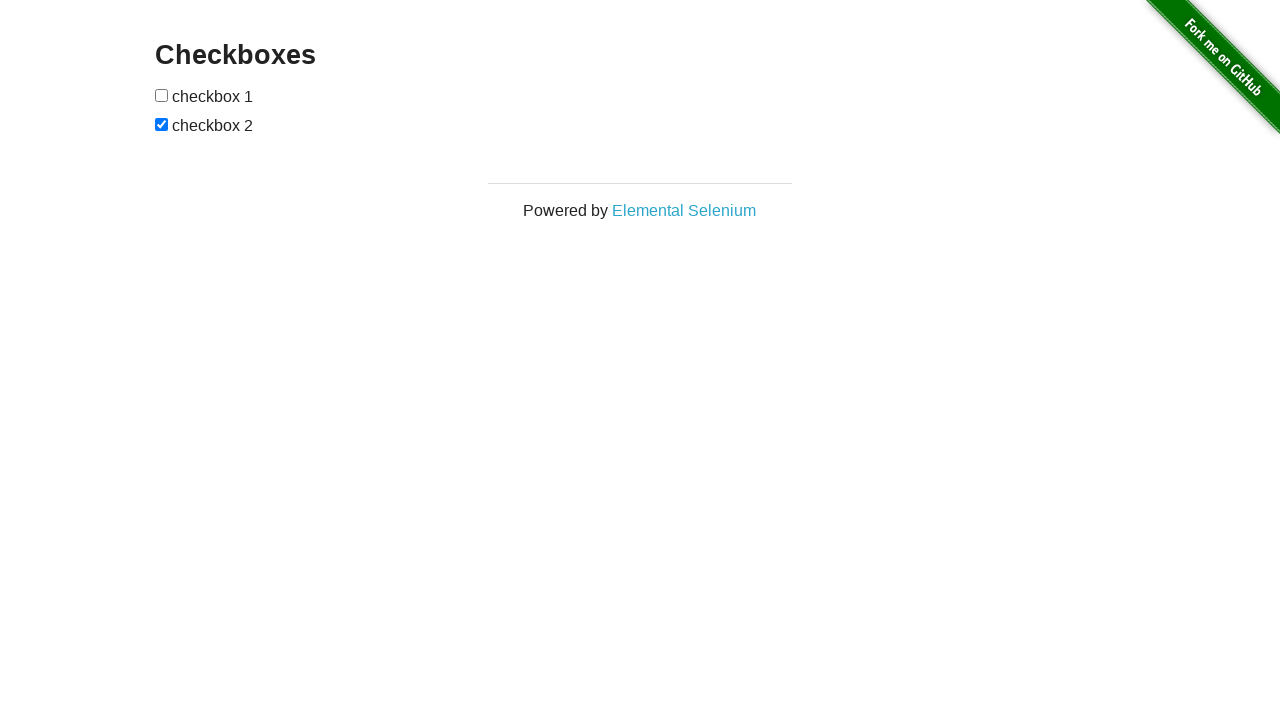

Verified first checkbox is unchecked
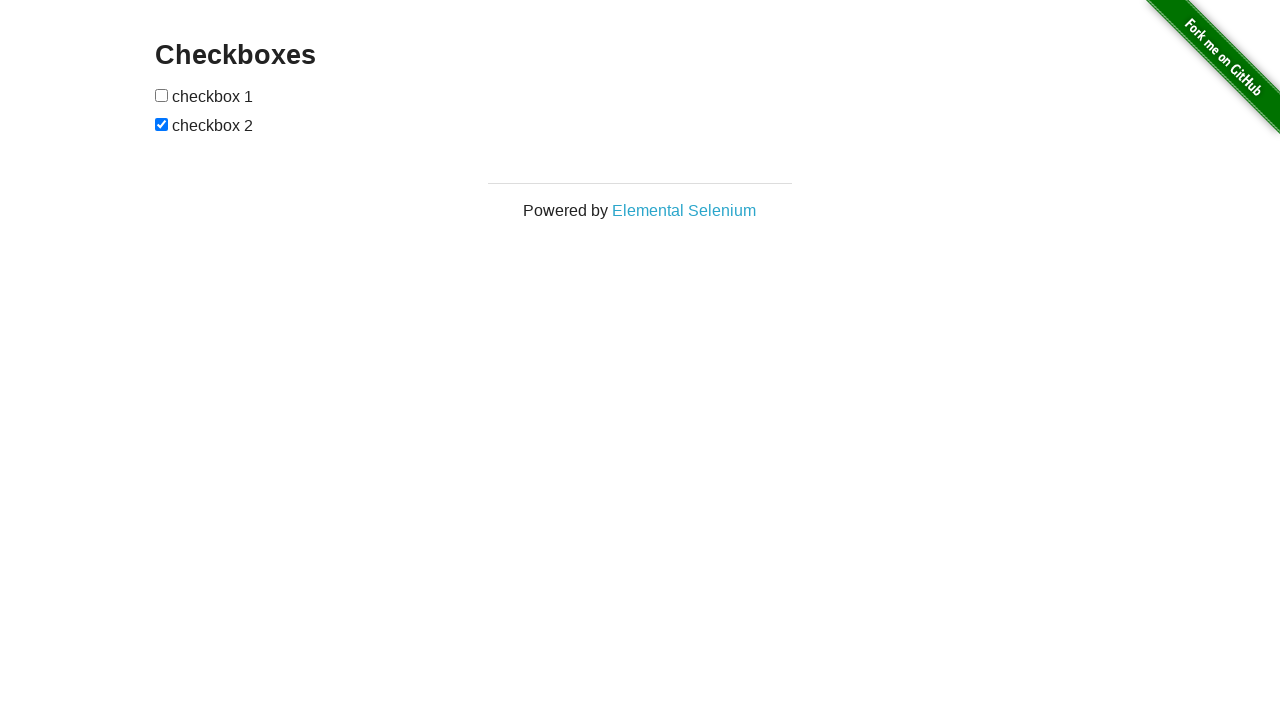

Checked the first checkbox at (162, 95) on internal:role=checkbox >> nth=0
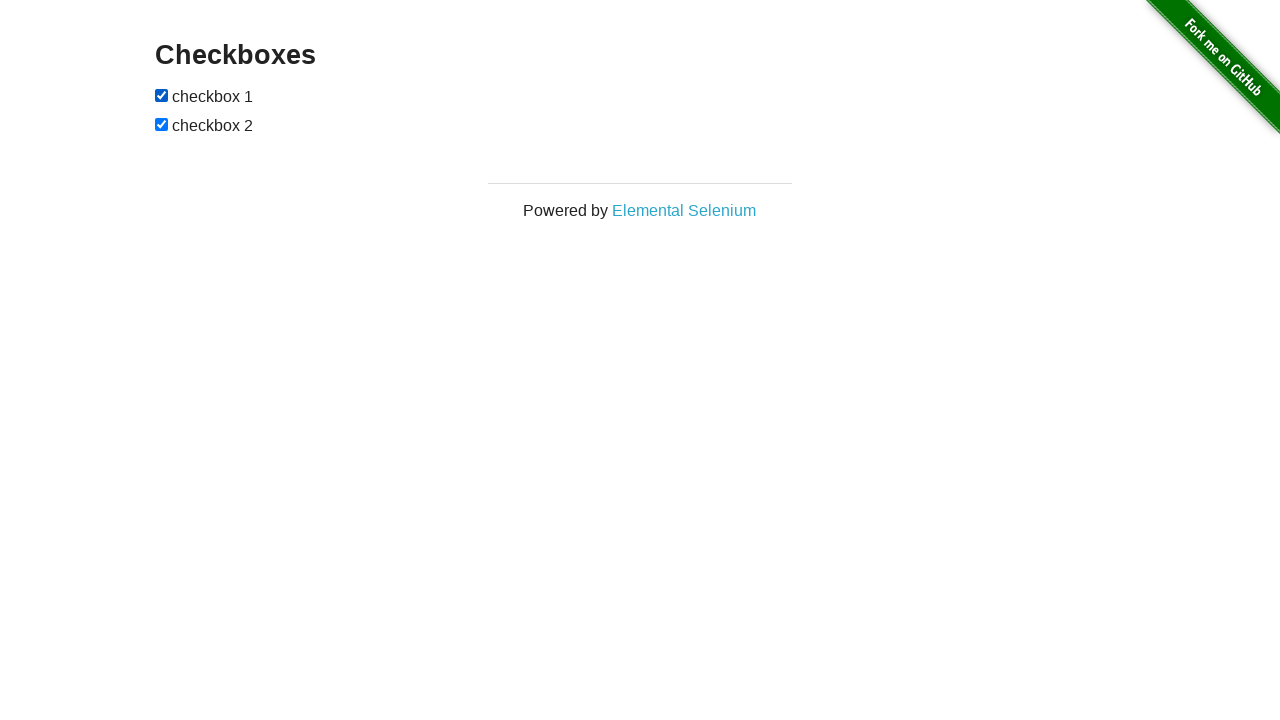

Verified first checkbox is now checked
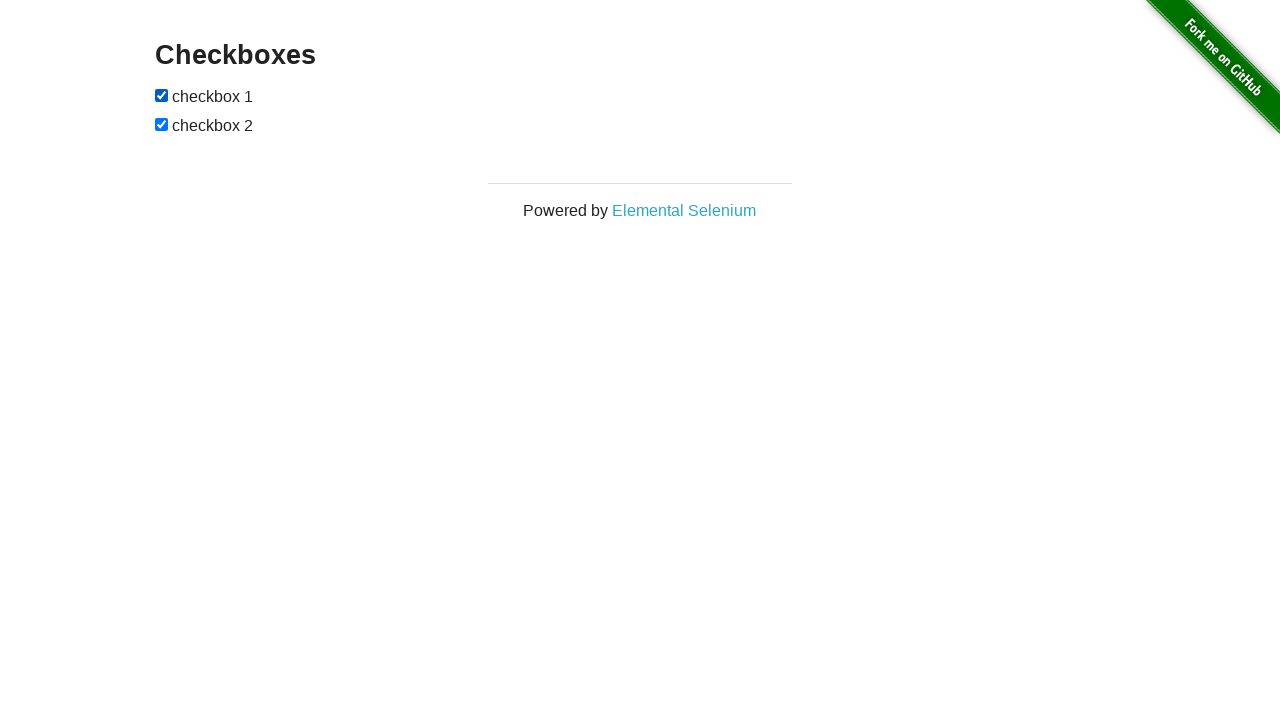

Verified last checkbox is checked
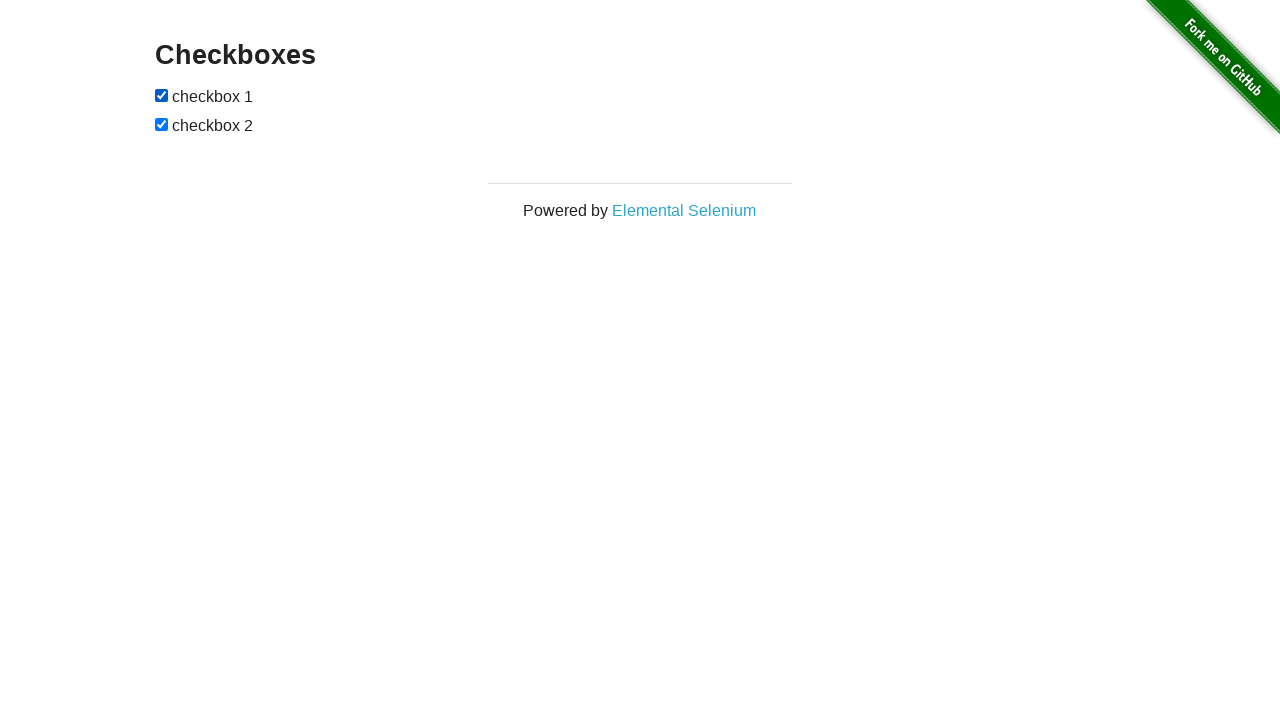

Unchecked the last checkbox at (162, 124) on internal:role=checkbox >> nth=-1
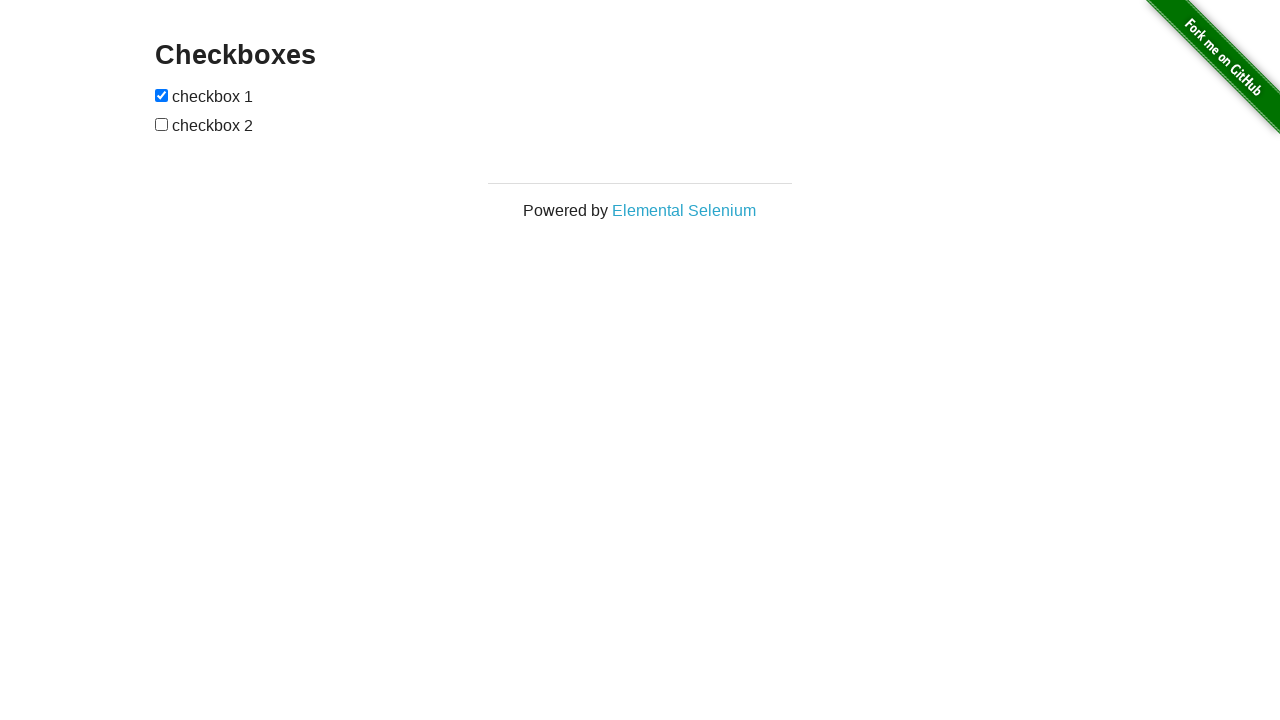

Verified last checkbox is now unchecked
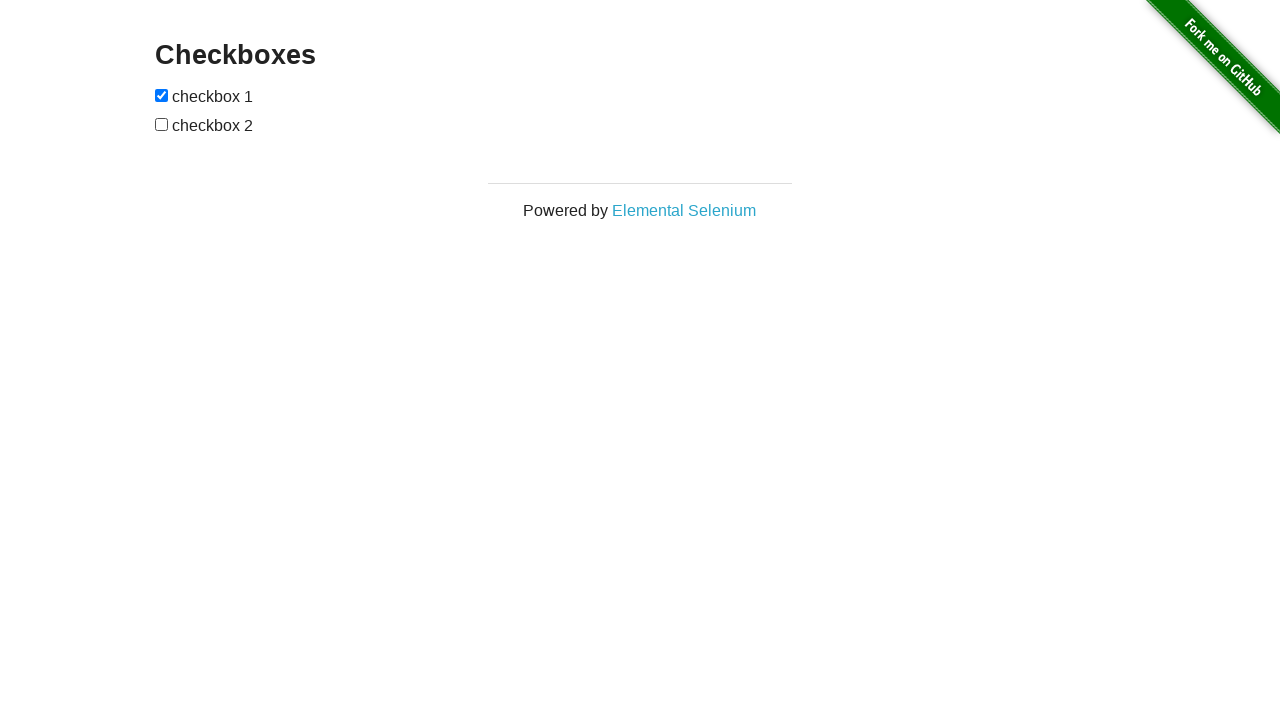

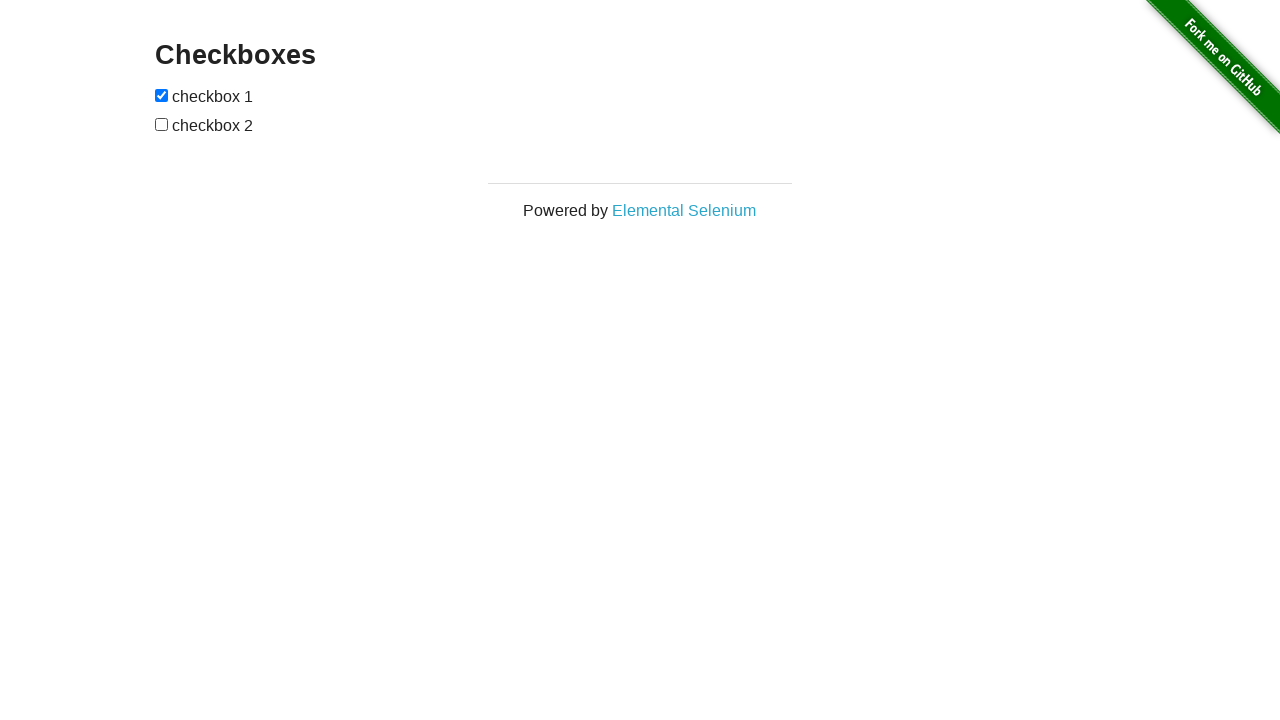